Simple test that navigates to the Bajaj Auto website homepage and verifies it loads successfully

Starting URL: https://www.bajajauto.com/

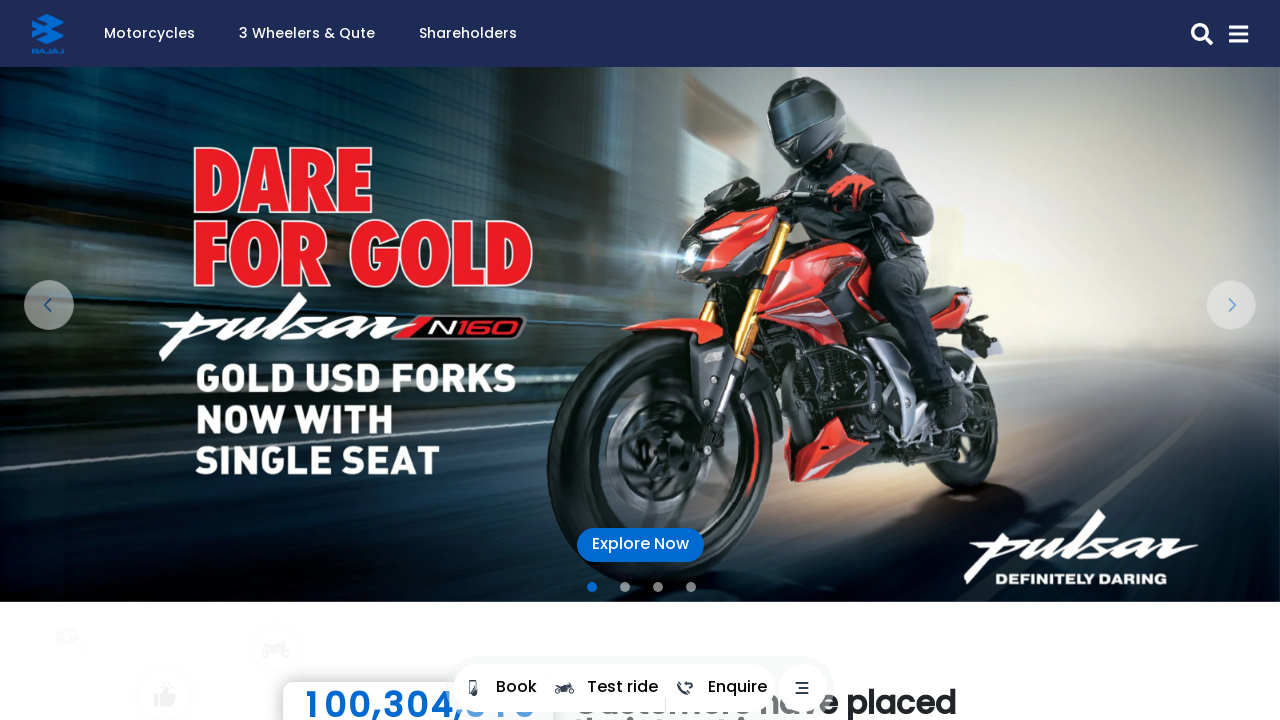

Waited for DOM content to load on Bajaj Auto homepage
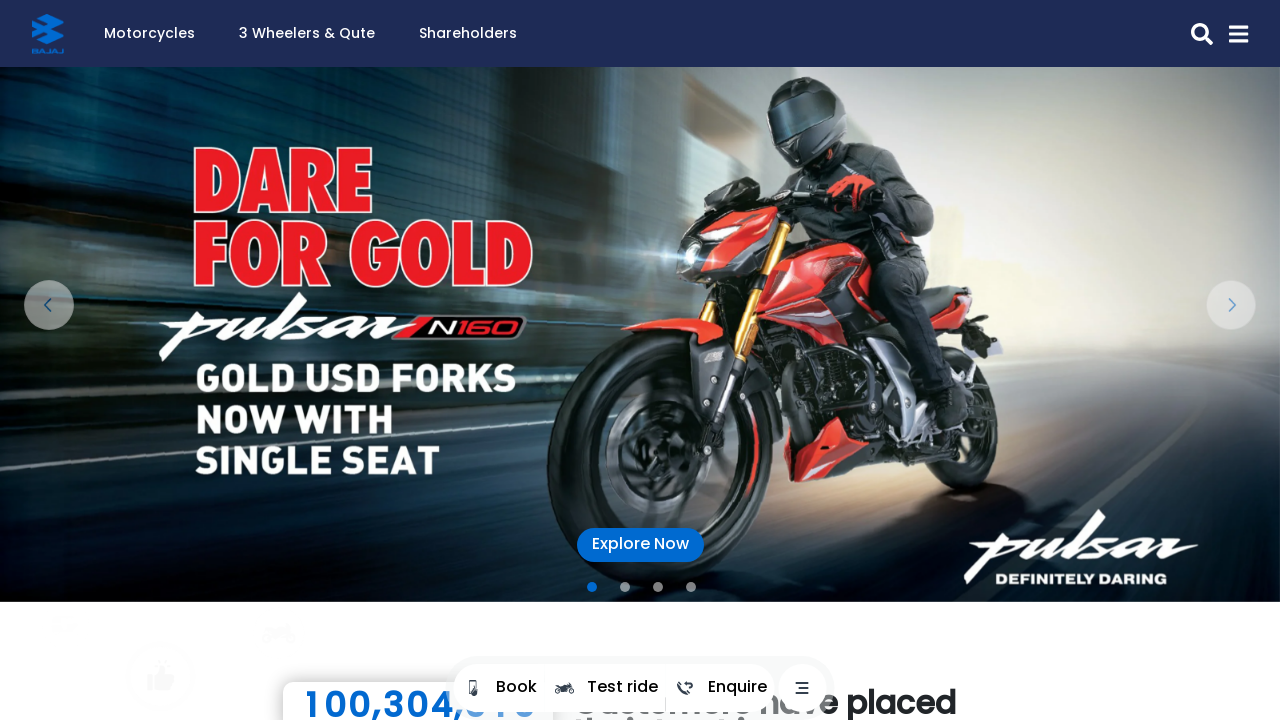

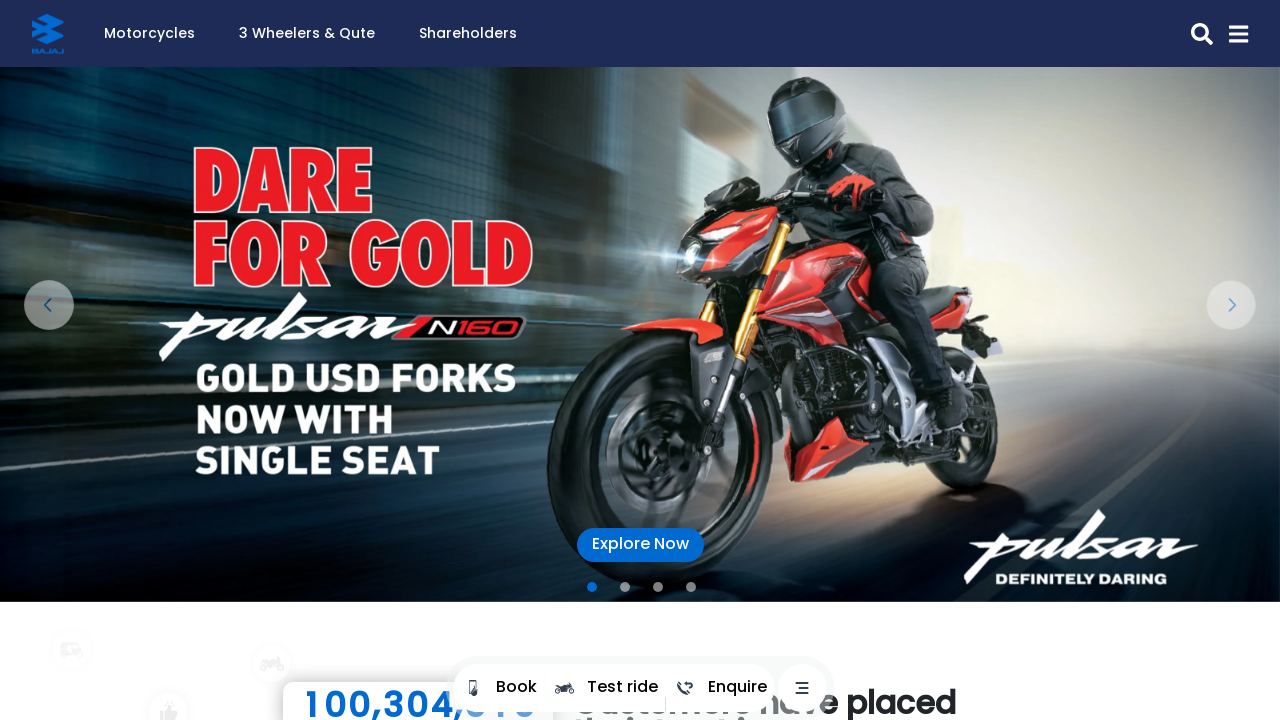